Tests dropdown menu functionality by clicking to open a non-select dropdown and selecting the Yahoo option

Starting URL: http://practice.cydeo.com/dropdown

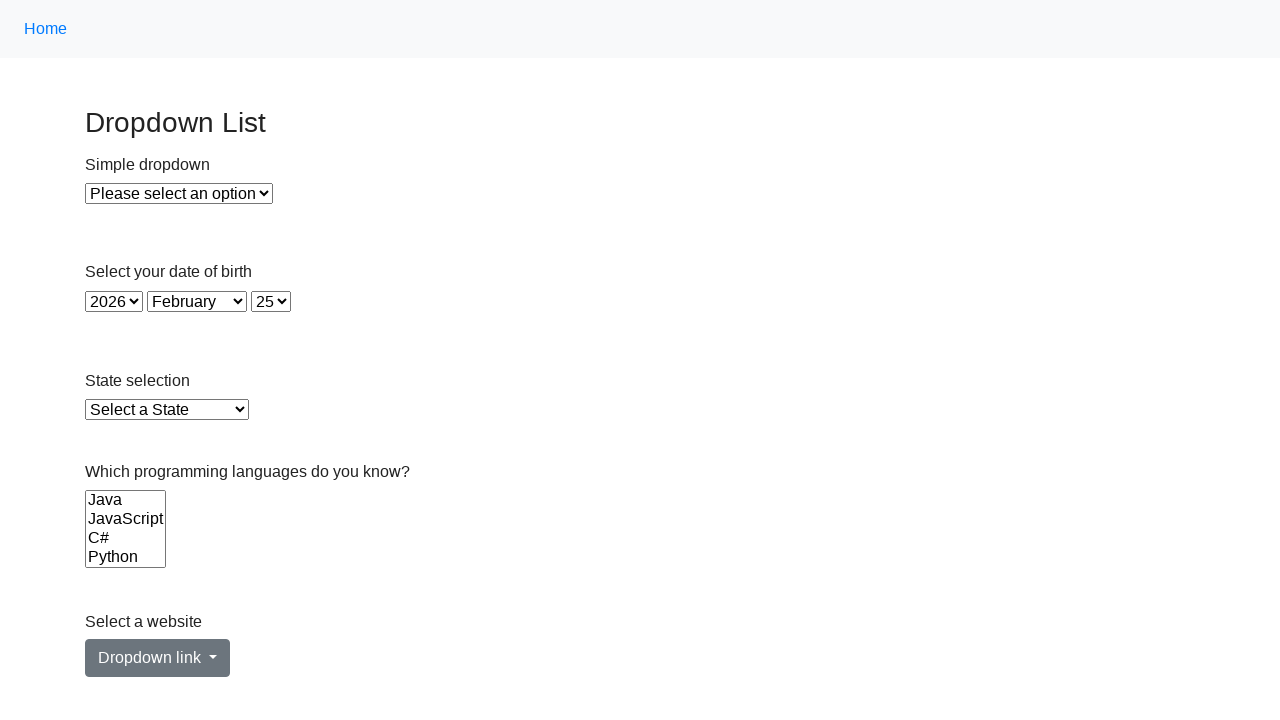

Clicked dropdown menu link to open non-select dropdown at (158, 658) on #dropdownMenuLink
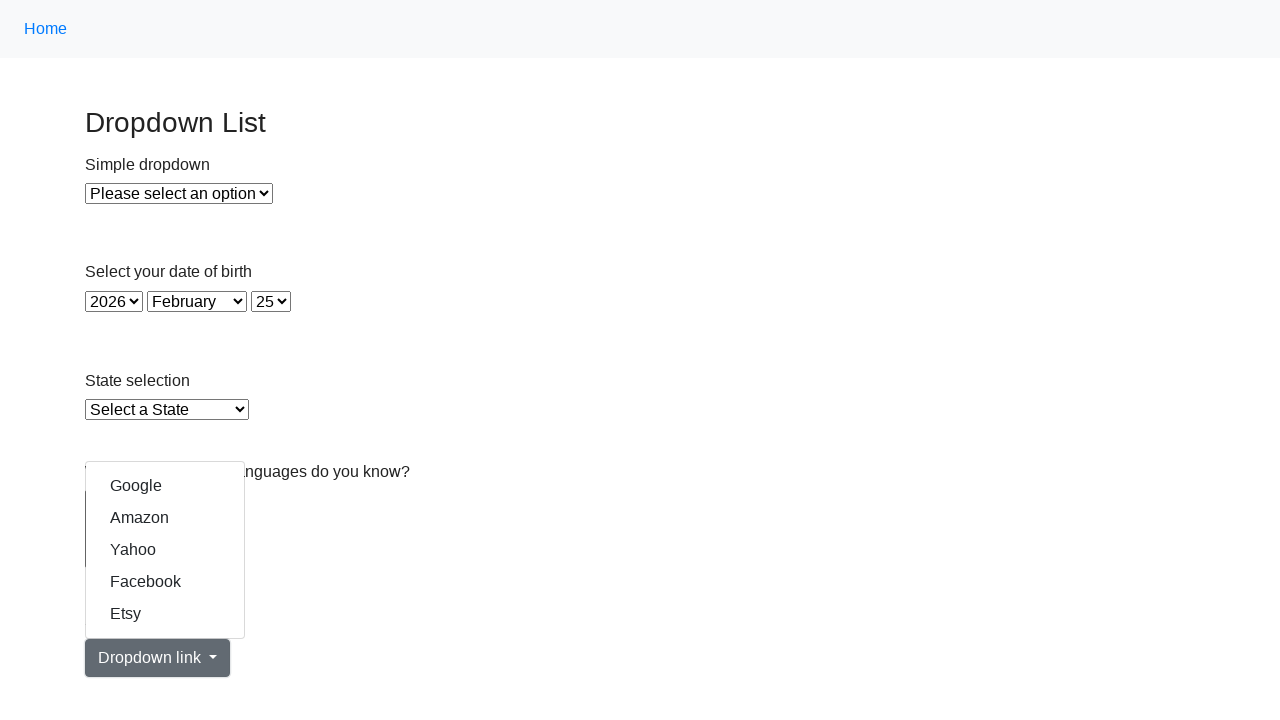

Selected Yahoo option from dropdown menu at (165, 550) on a:text('Yahoo')
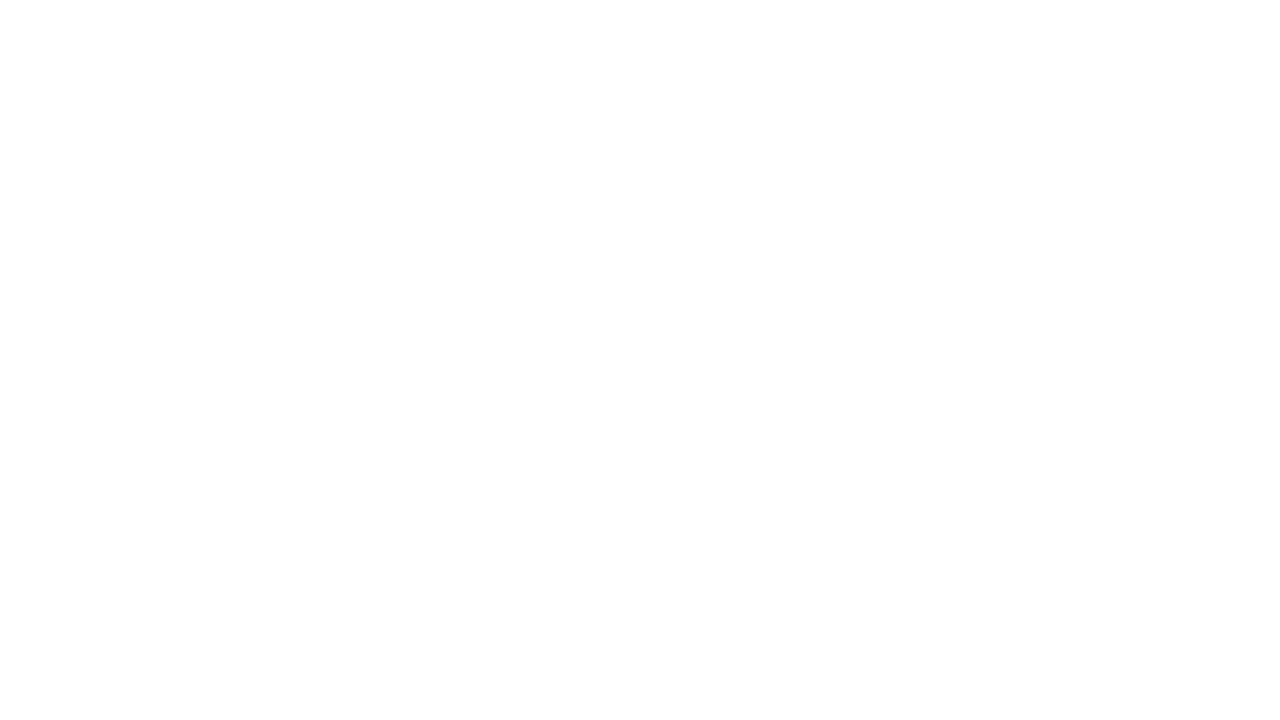

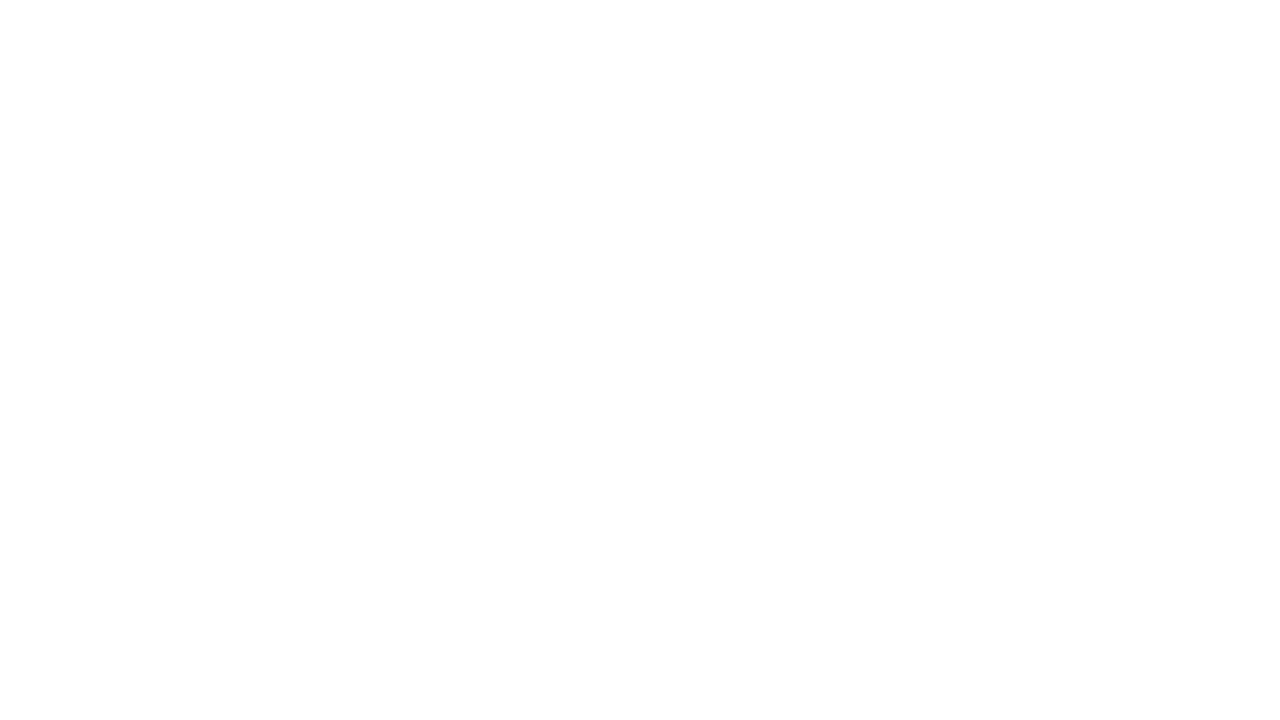